Tests search functionality on SeleniumBase documentation by searching for "SeleniumBase Syntax", clicking on the result containing "Syntax", and verifying the page title contains "Syntax Formats"

Starting URL: https://seleniumbase.io/help_docs/how_it_works/

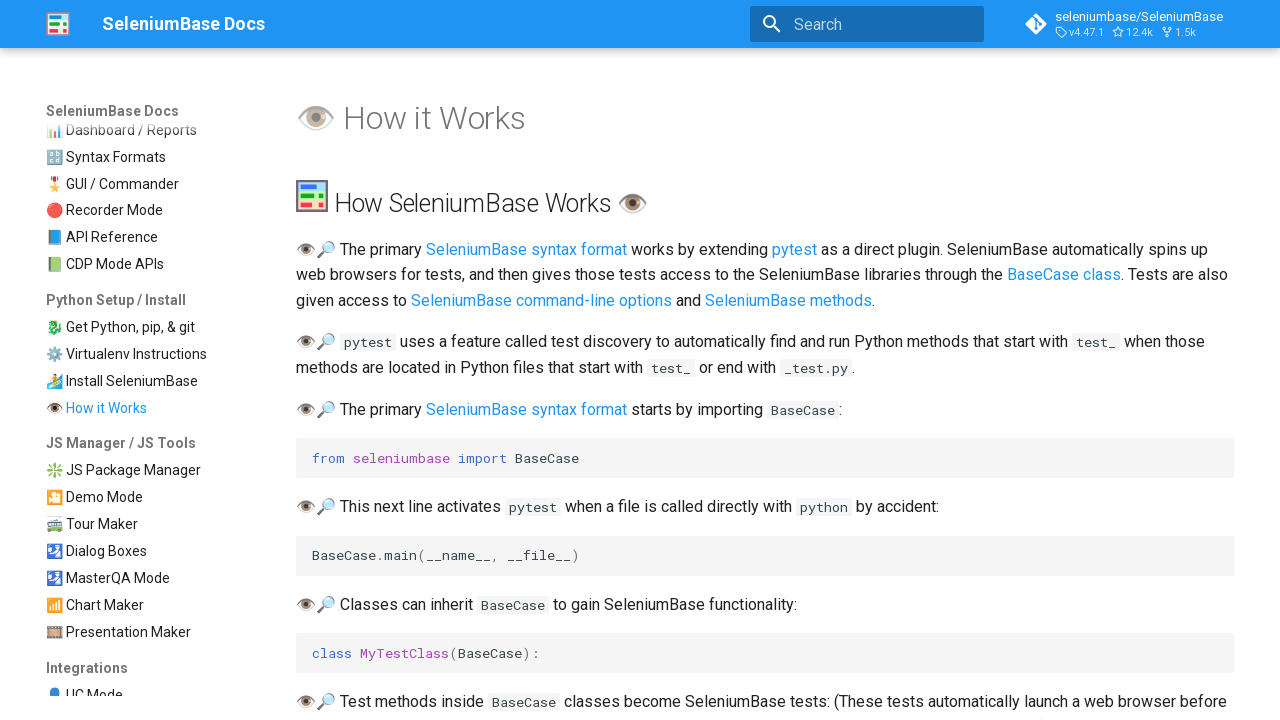

Filled search field with 'SeleniumBase Syntax' on input[aria-label="Search"]
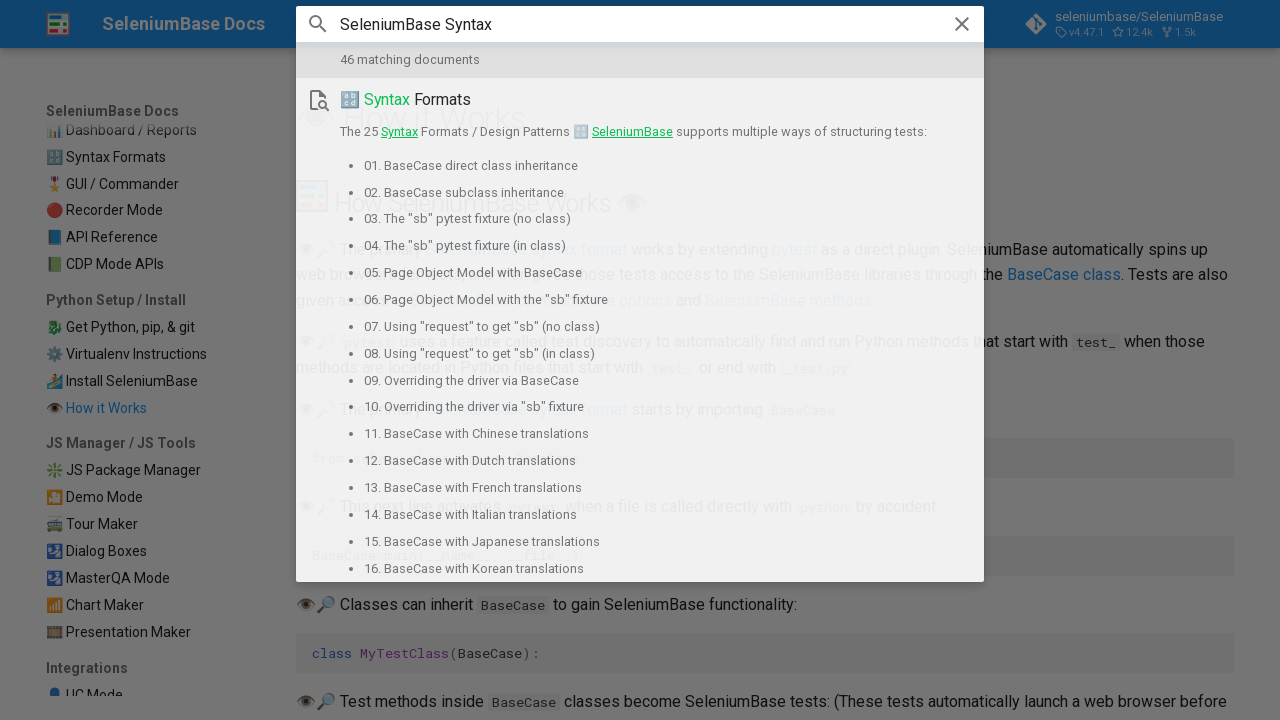

Clicked search result containing 'Syntax' at (387, 100) on mark:has-text("Syntax")
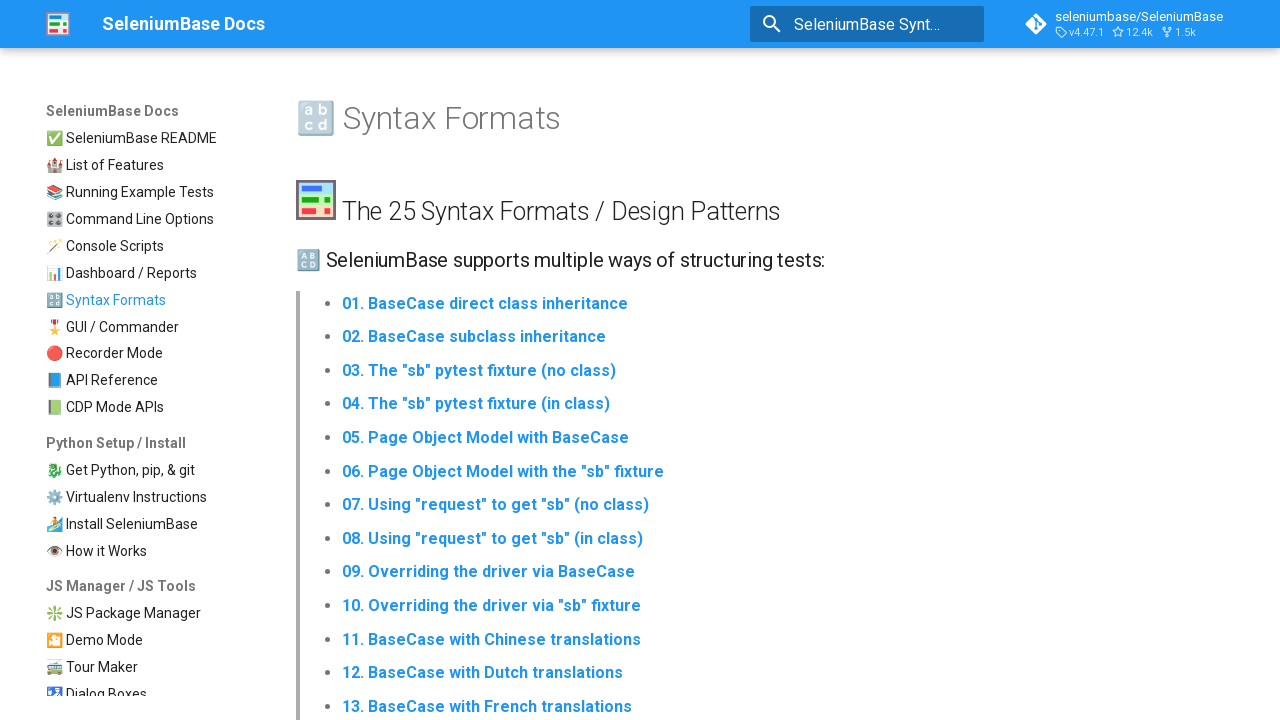

Verified page title contains 'Syntax Formats'
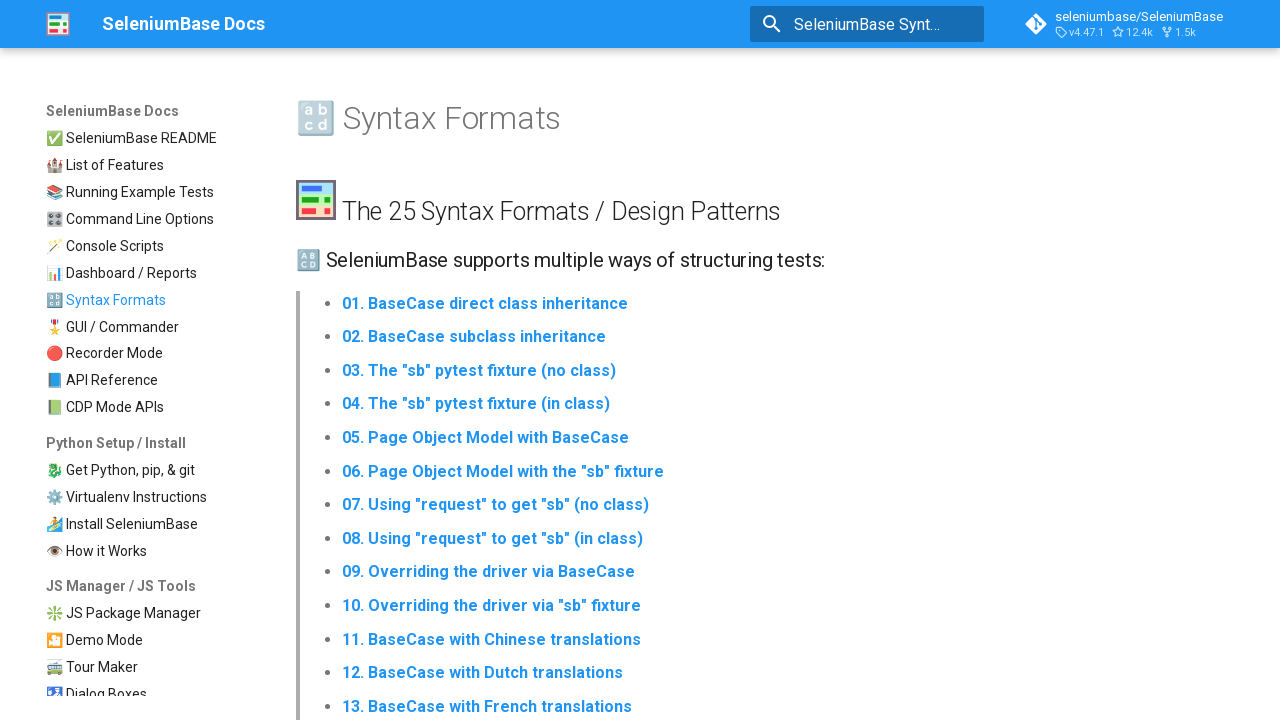

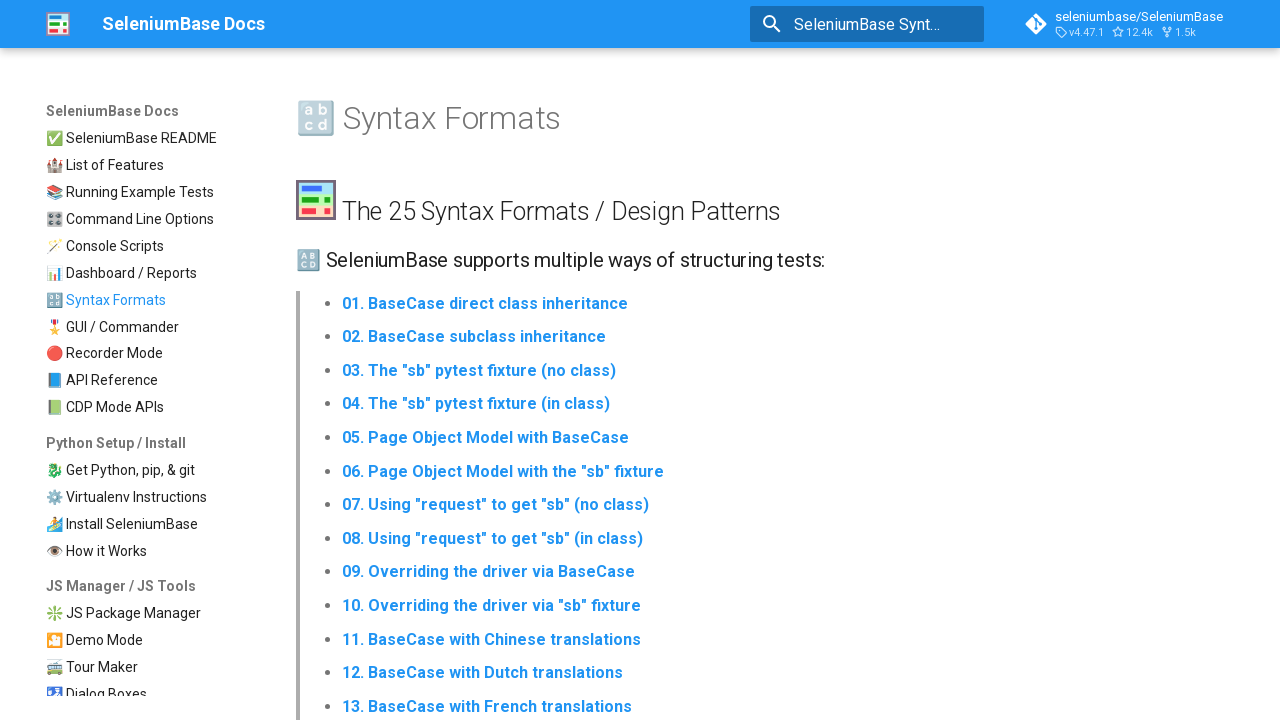